Tests login validation when password field is empty

Starting URL: http://intershop5.skillbox.ru/

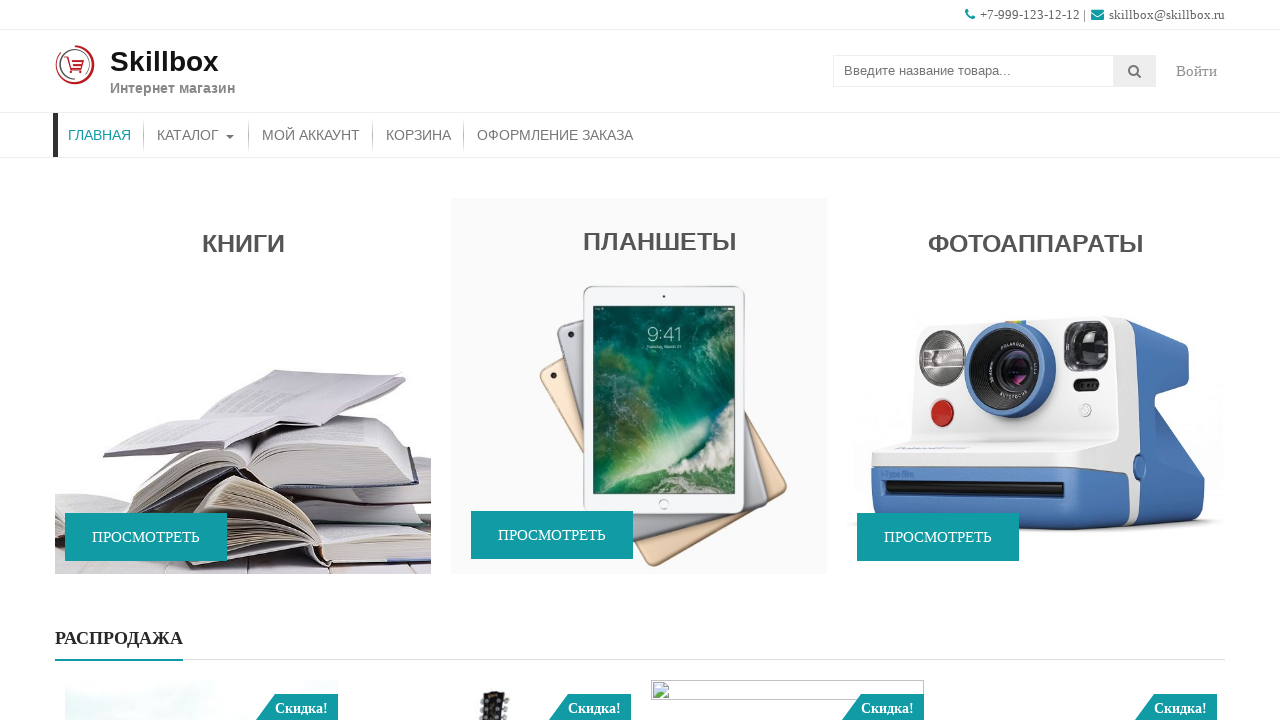

Clicked on My Account button in header at (311, 135) on .menu-item-30 a
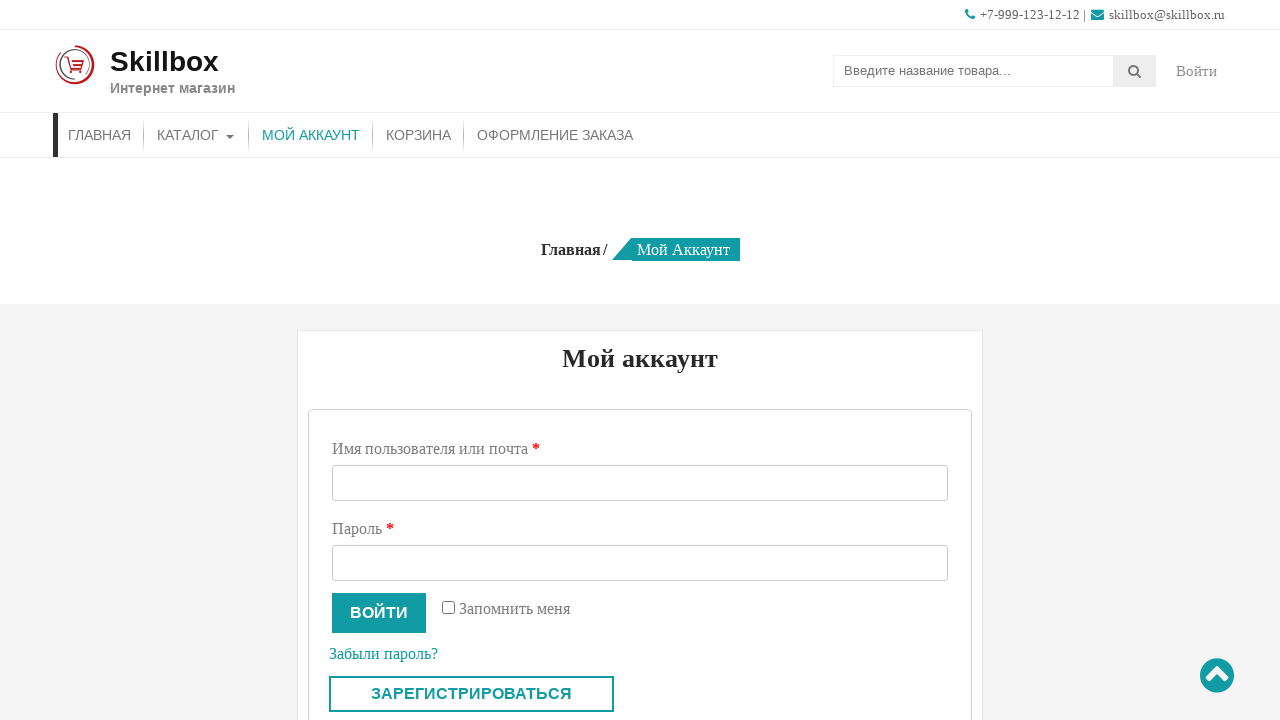

Filled username field with 'julia2407', leaving password empty on #username
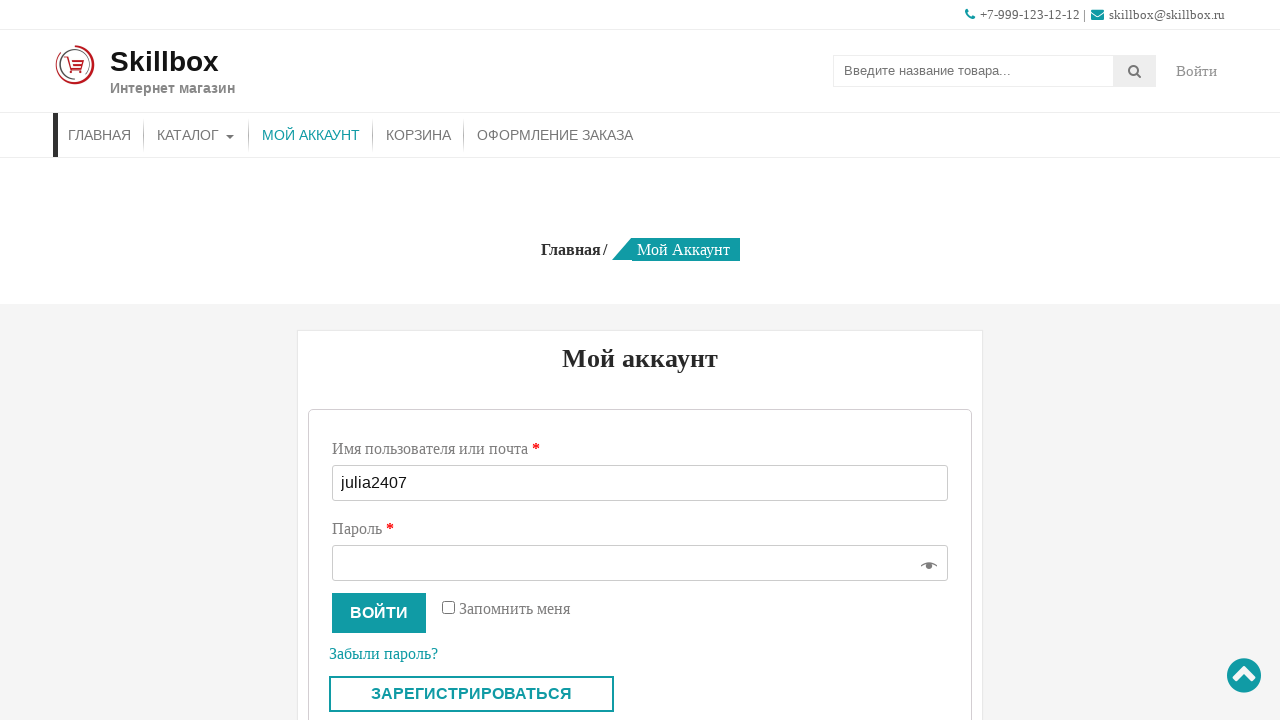

Clicked login submit button at (379, 613) on .woocommerce-button
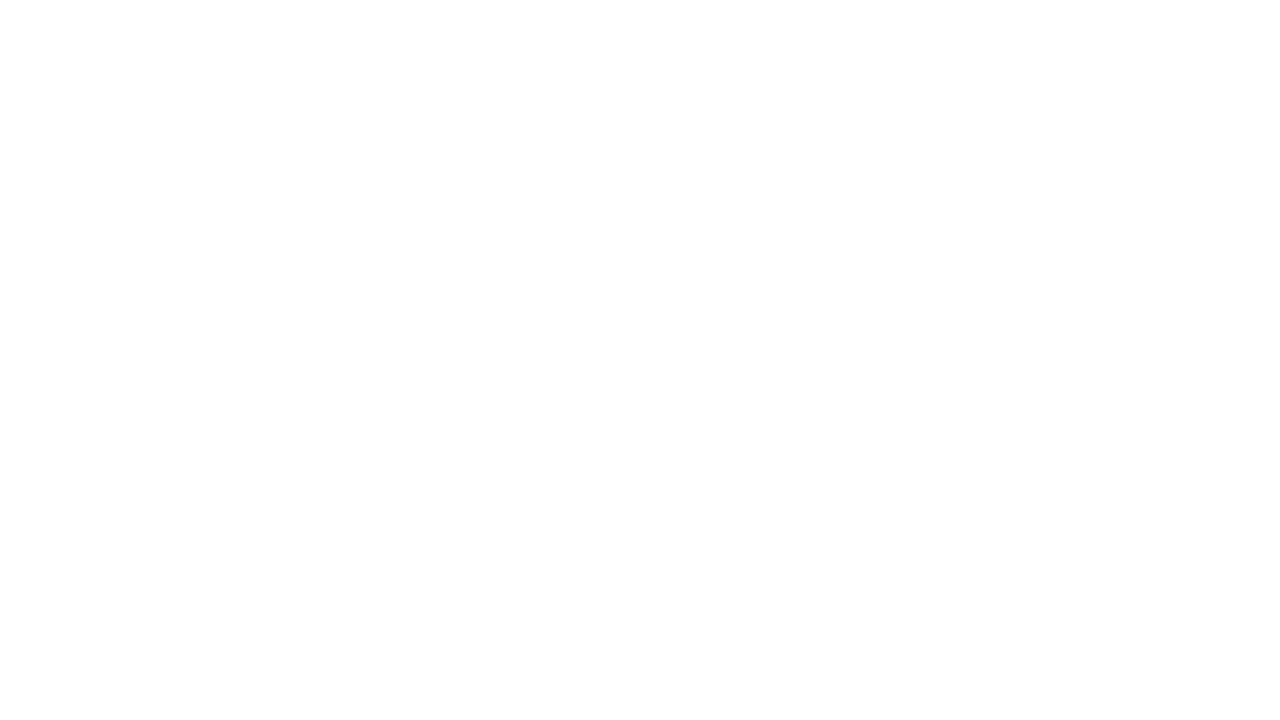

Error message appeared - password validation failed as expected
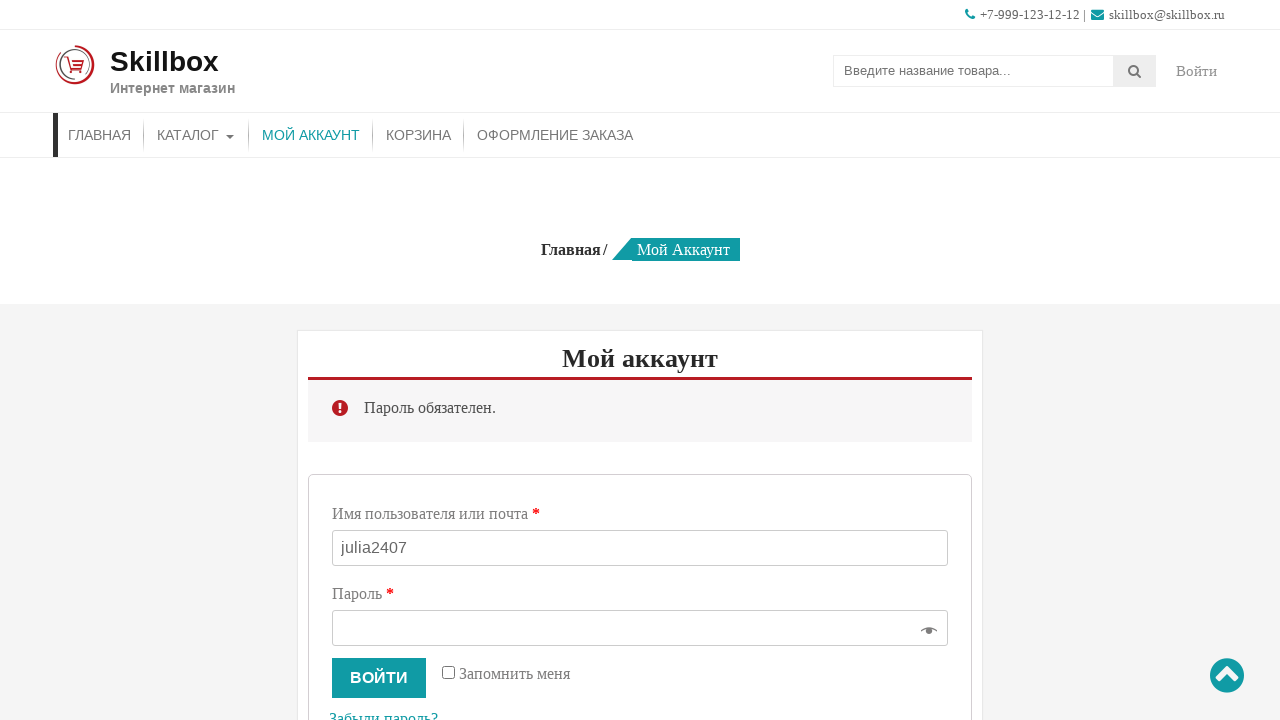

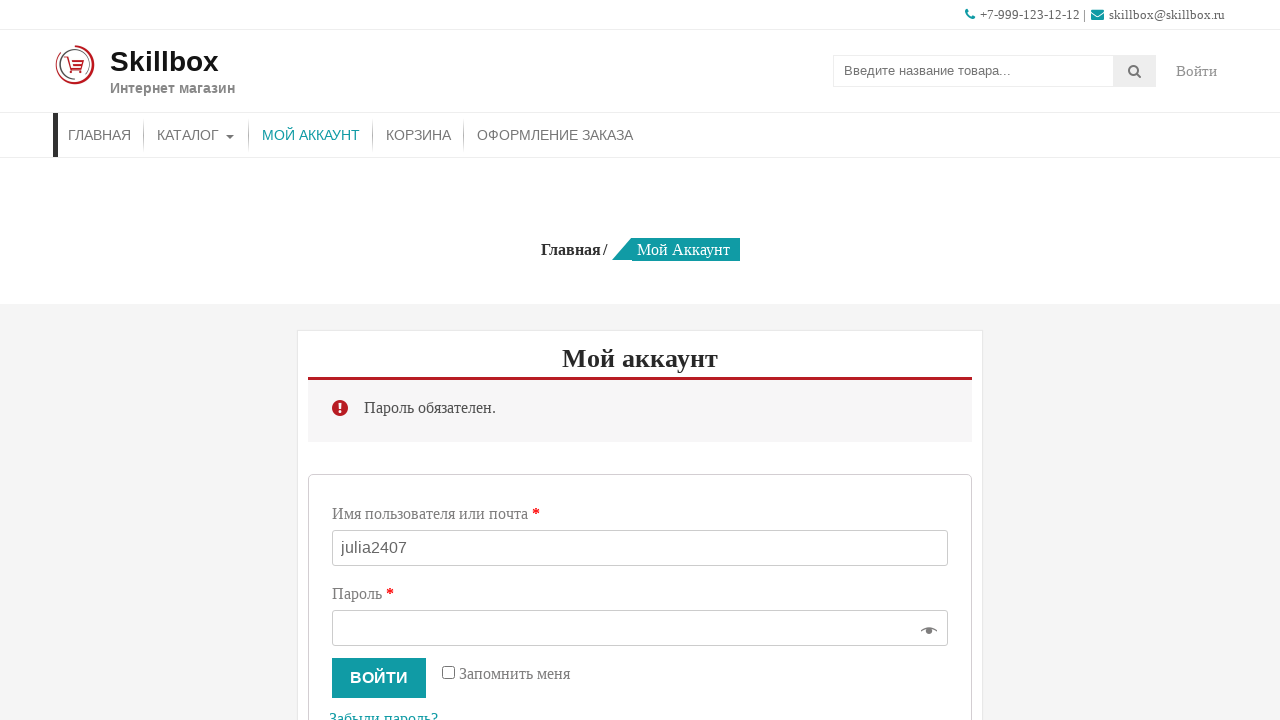